Tests the "Show More" pagination functionality on a news website by clicking the load more button multiple times to load additional articles, then navigates to an individual article page.

Starting URL: https://www.kbc.co.ke/category/news/local-news/

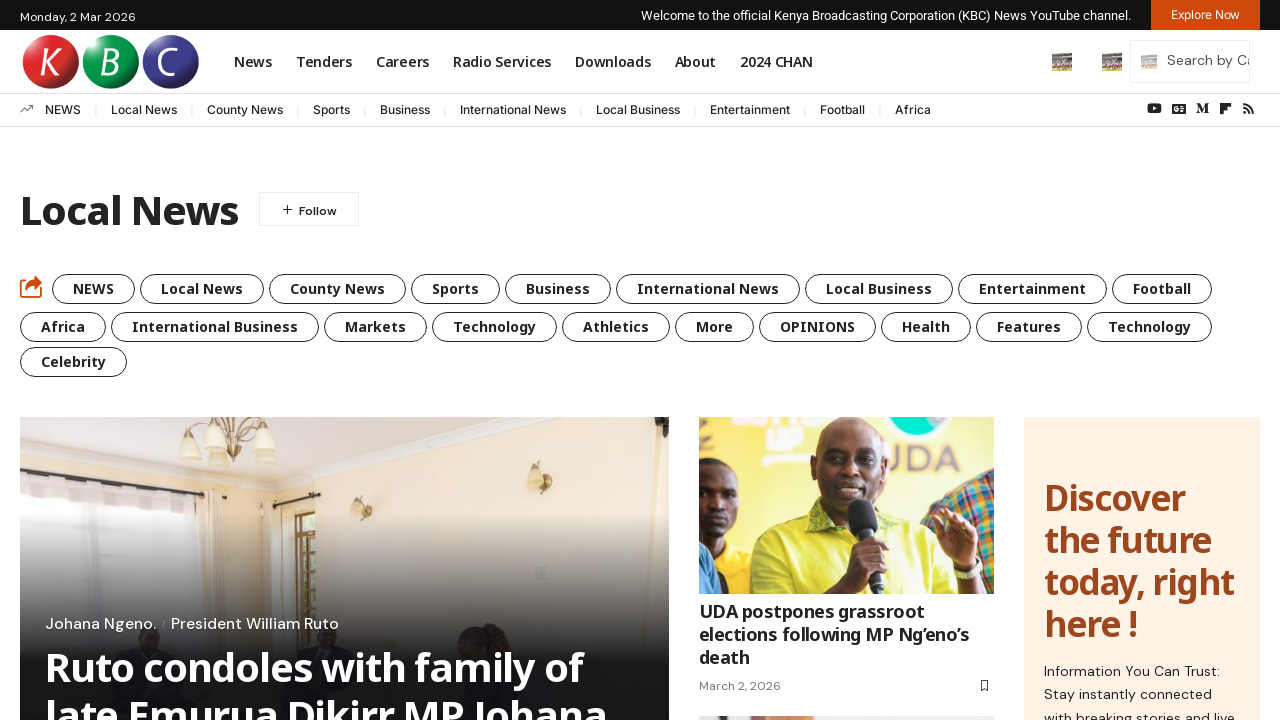

Waited for initial news content to load (div.p-wrap)
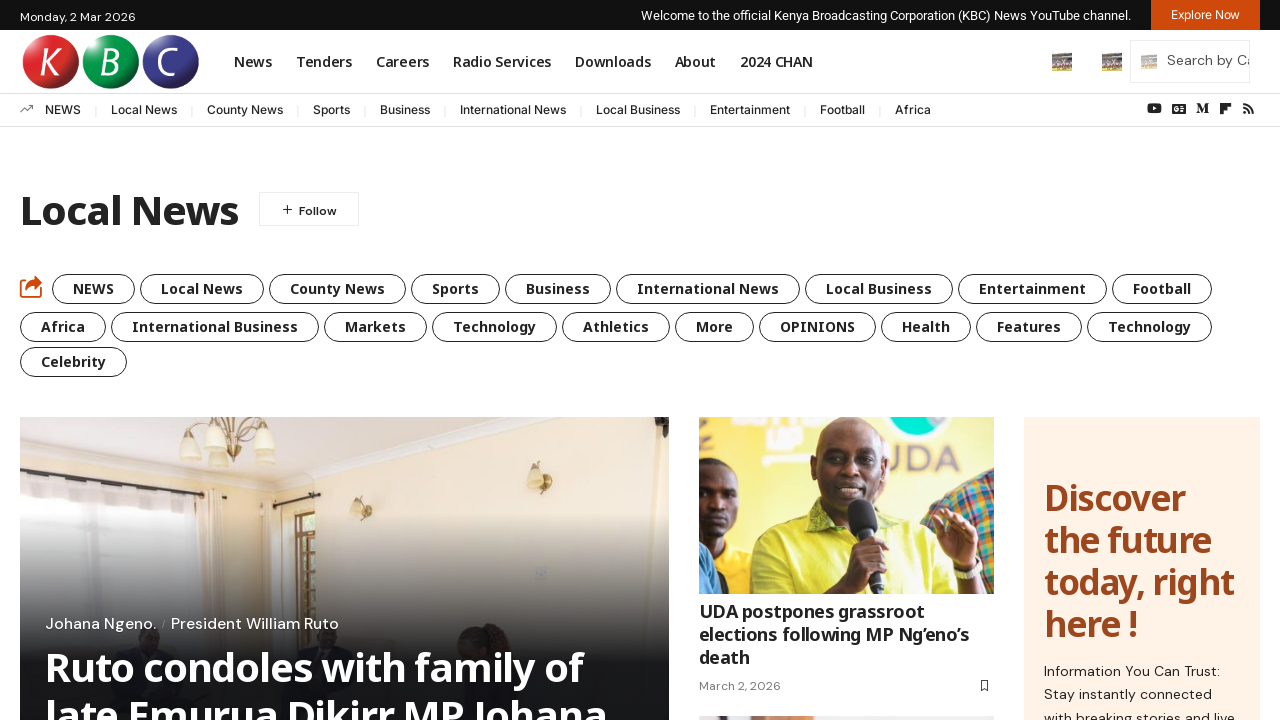

Clicked 'Show More' button (iteration 1) at (640, 361) on a.loadmore-trigger
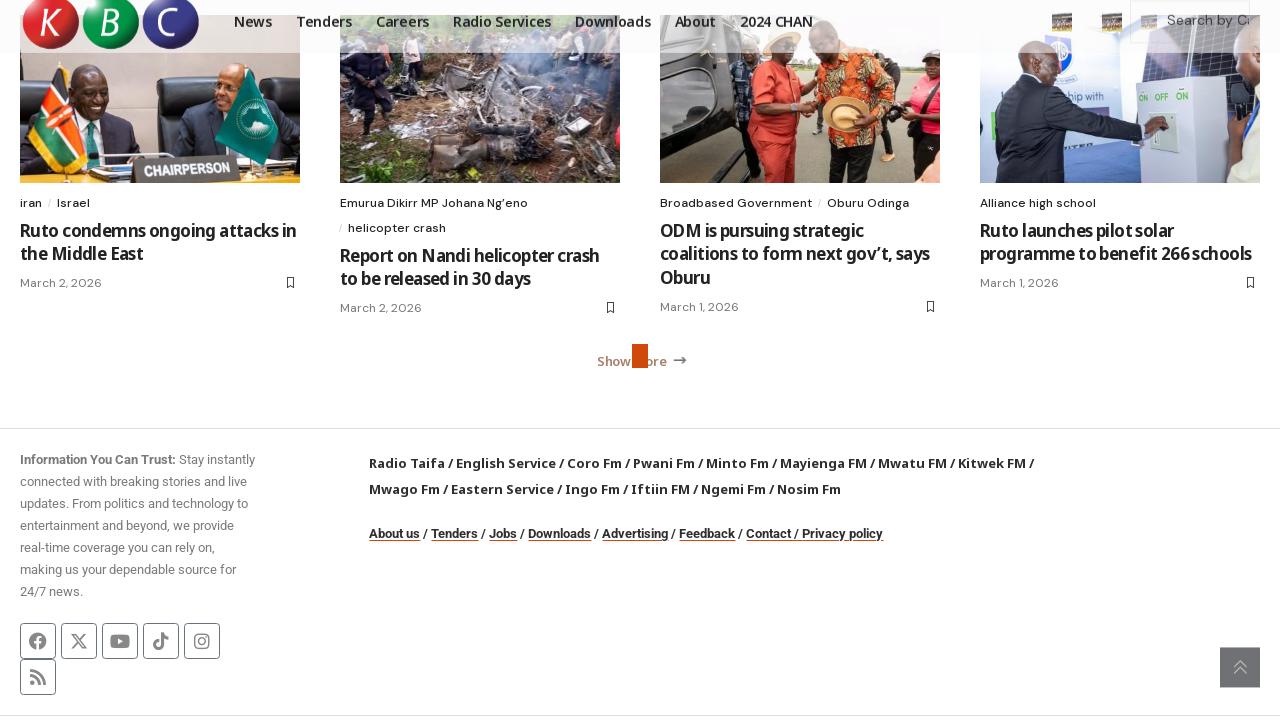

Waited 3 seconds for new articles to load (iteration 1)
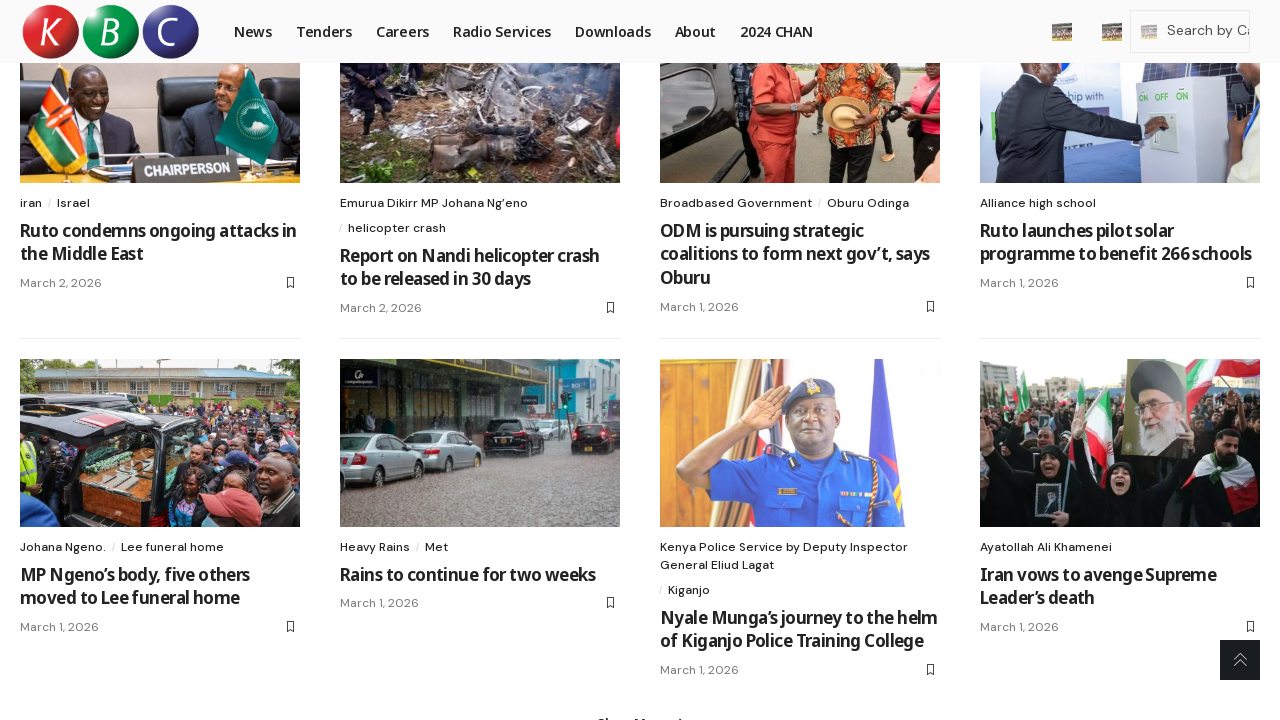

Clicked 'Show More' button (iteration 2) at (640, 703) on a.loadmore-trigger
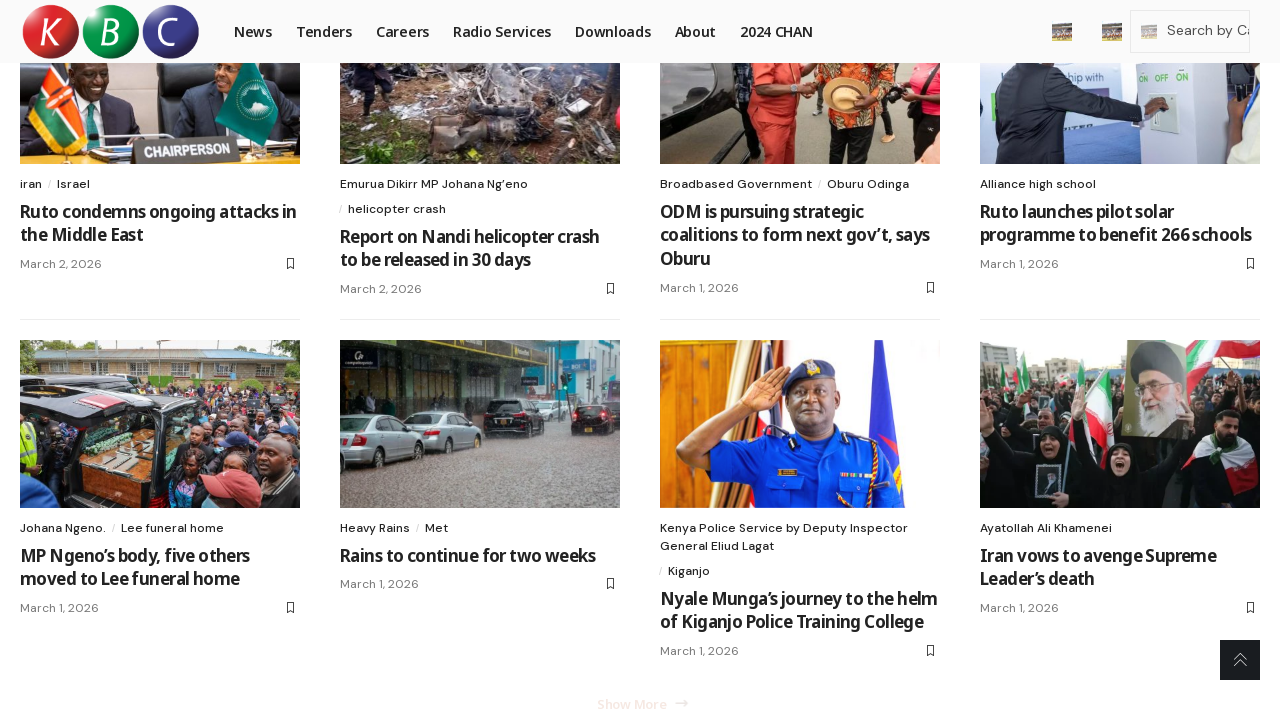

Waited 3 seconds for new articles to load (iteration 2)
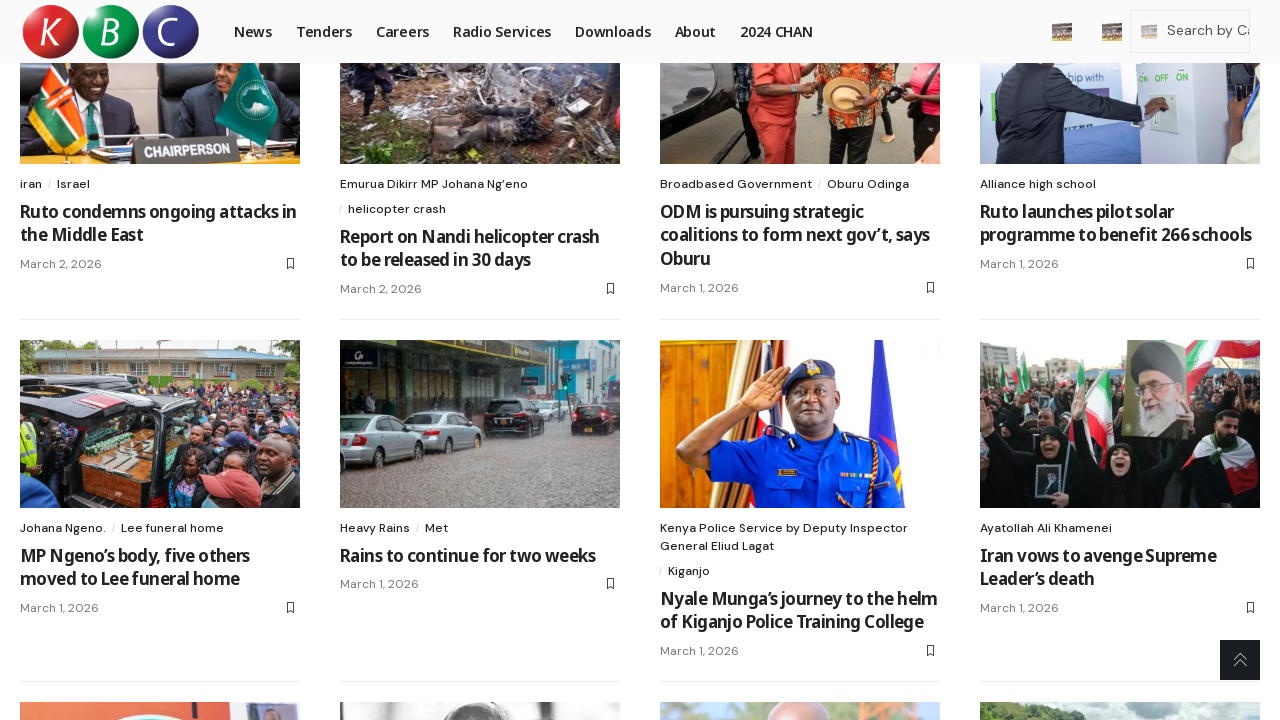

Clicked 'Show More' button (iteration 3) at (640, 361) on a.loadmore-trigger
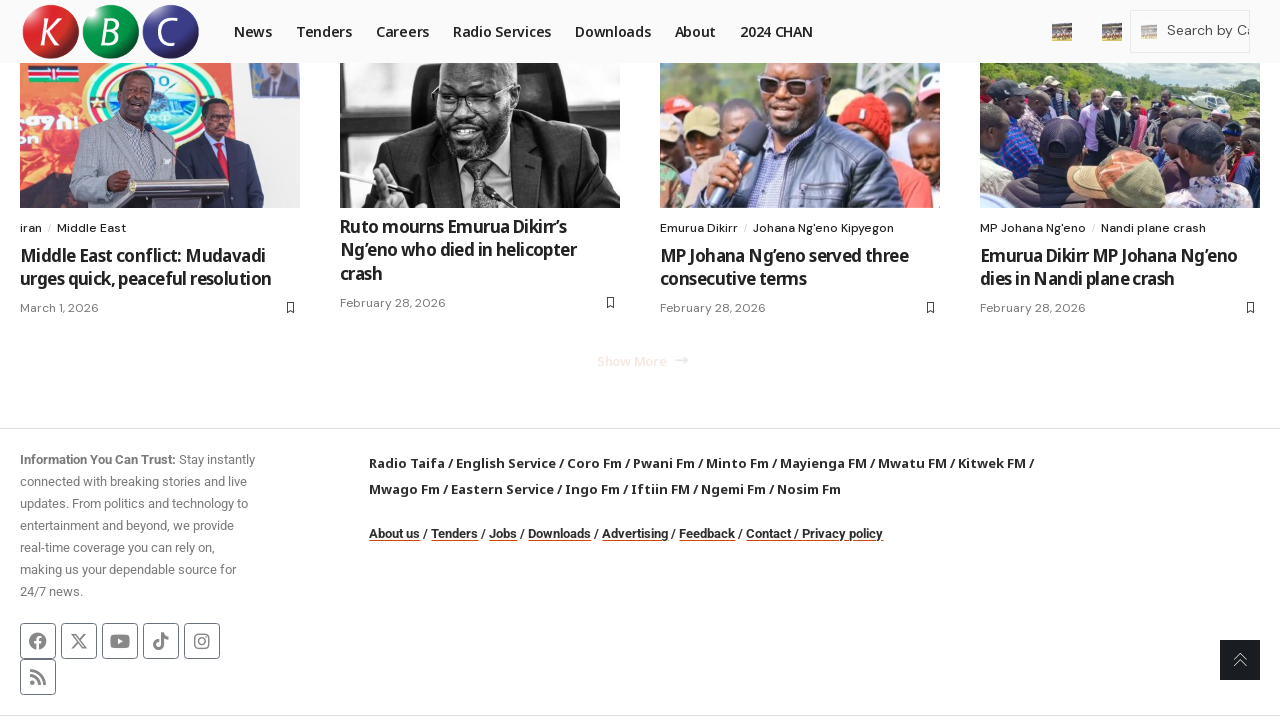

Waited 3 seconds for new articles to load (iteration 3)
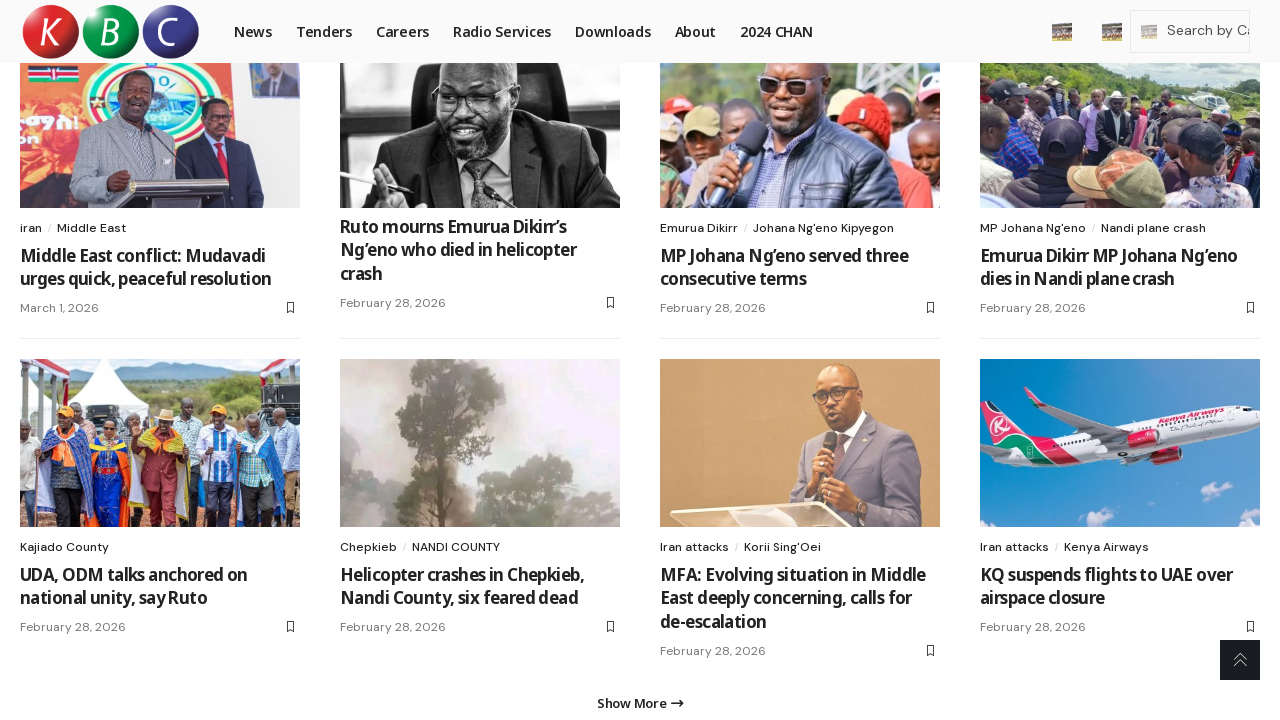

Waited for article titles to be visible
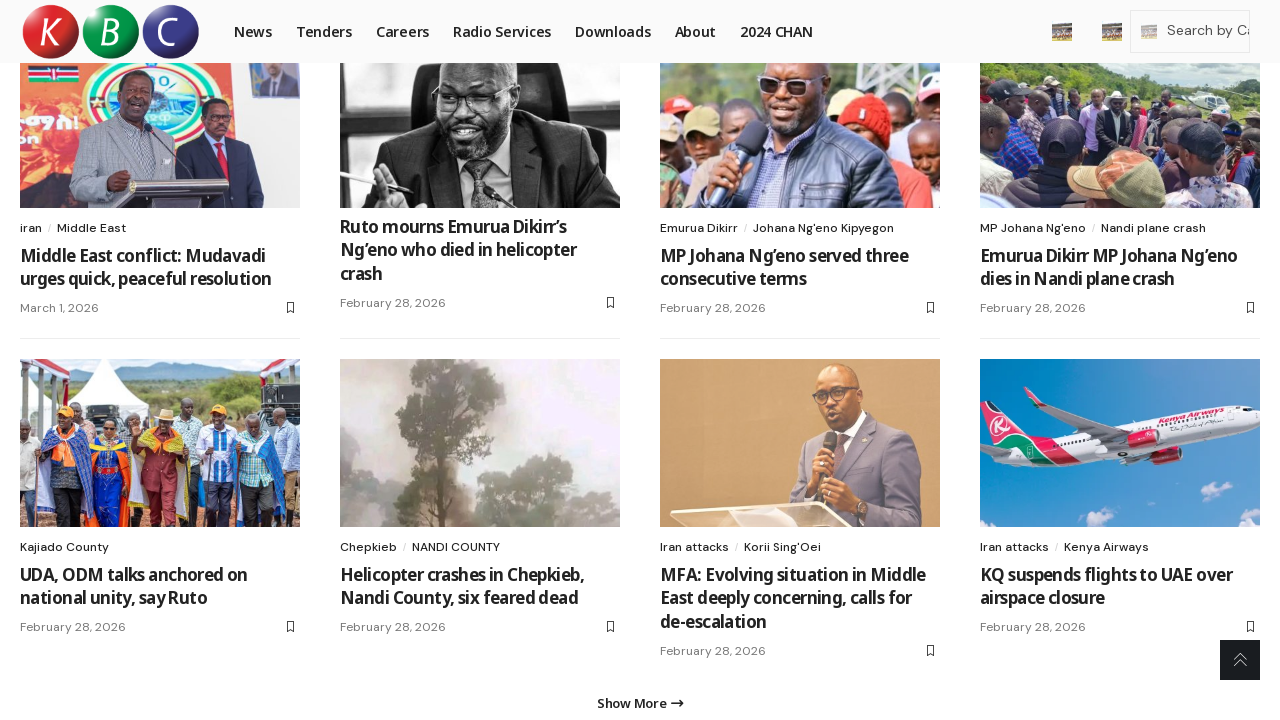

Clicked on the first article to navigate to its page at (314, 312) on h2.entry-title a.p-url >> nth=0
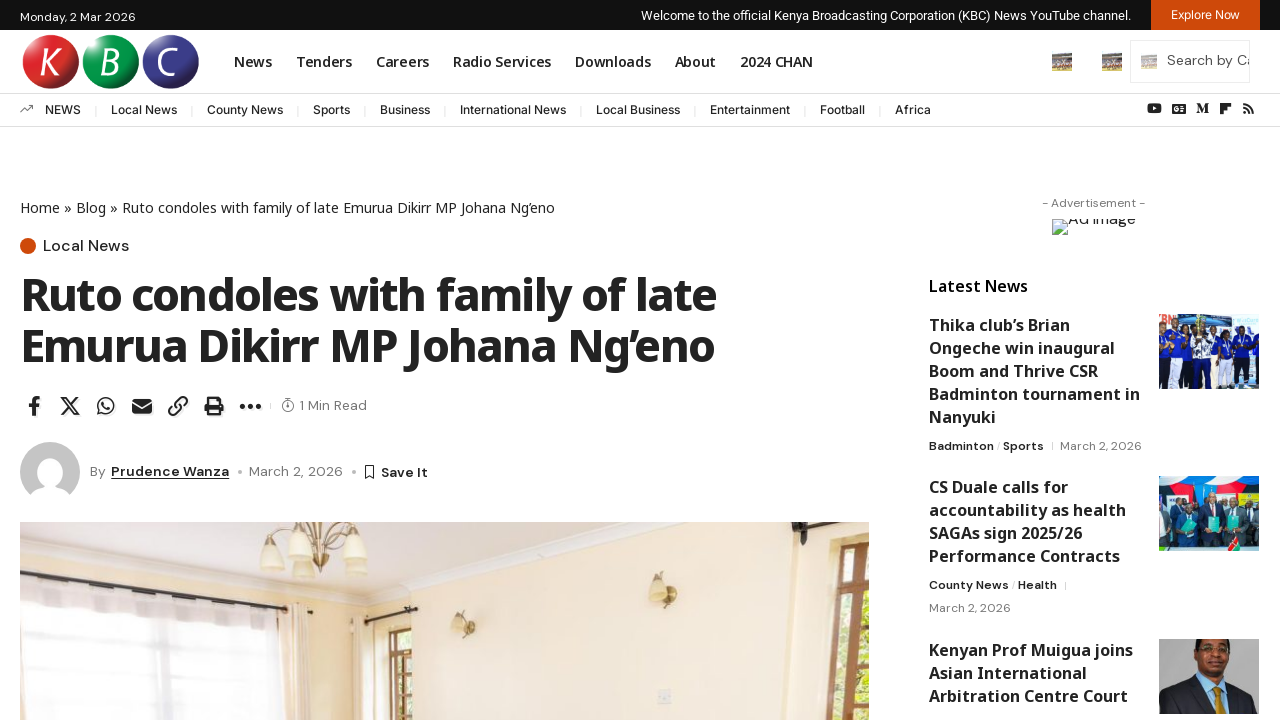

Waited for article content to load
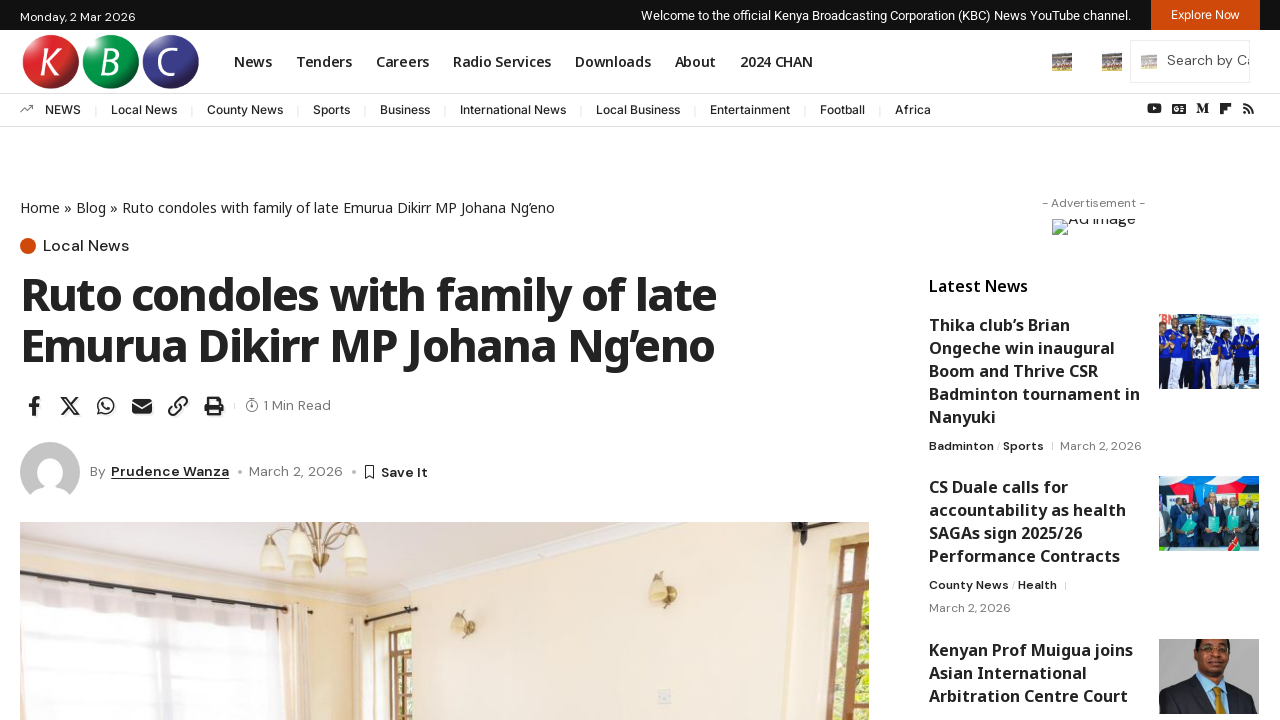

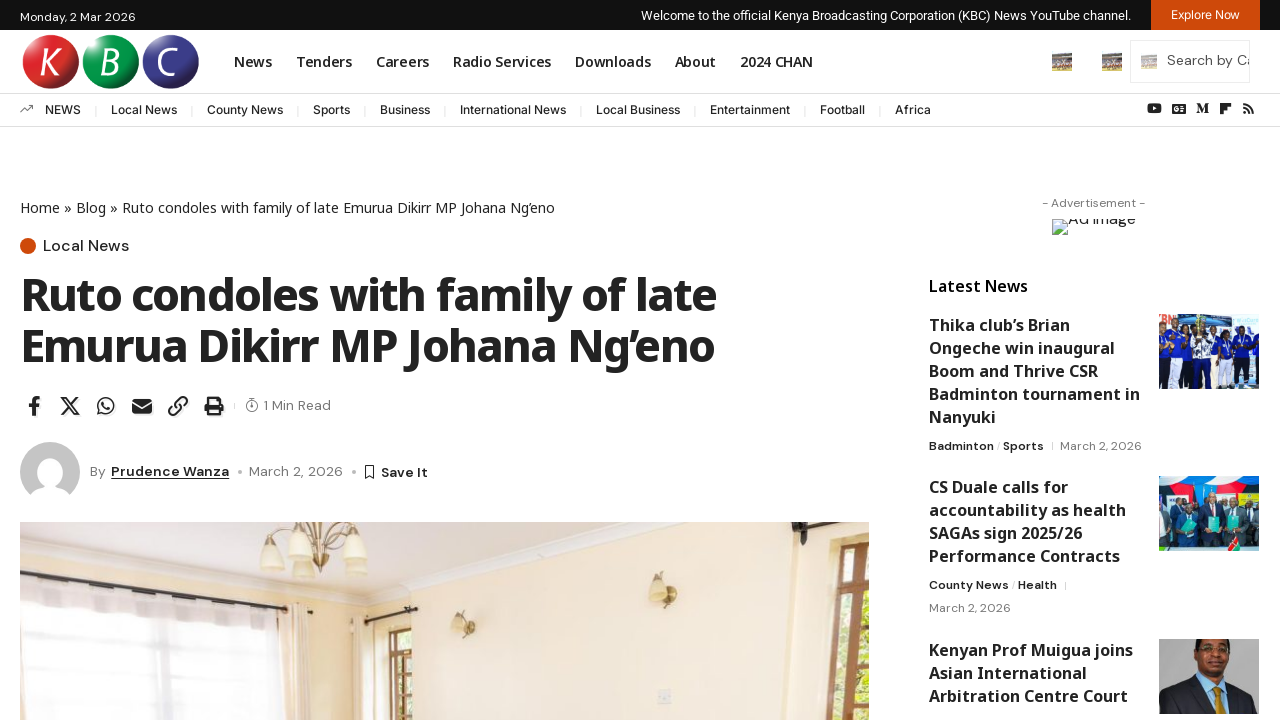